Navigates to a practice login page and clicks the "New User" link to go to the registration page

Starting URL: https://www.tutorialspoint.com/selenium/practice/login.php

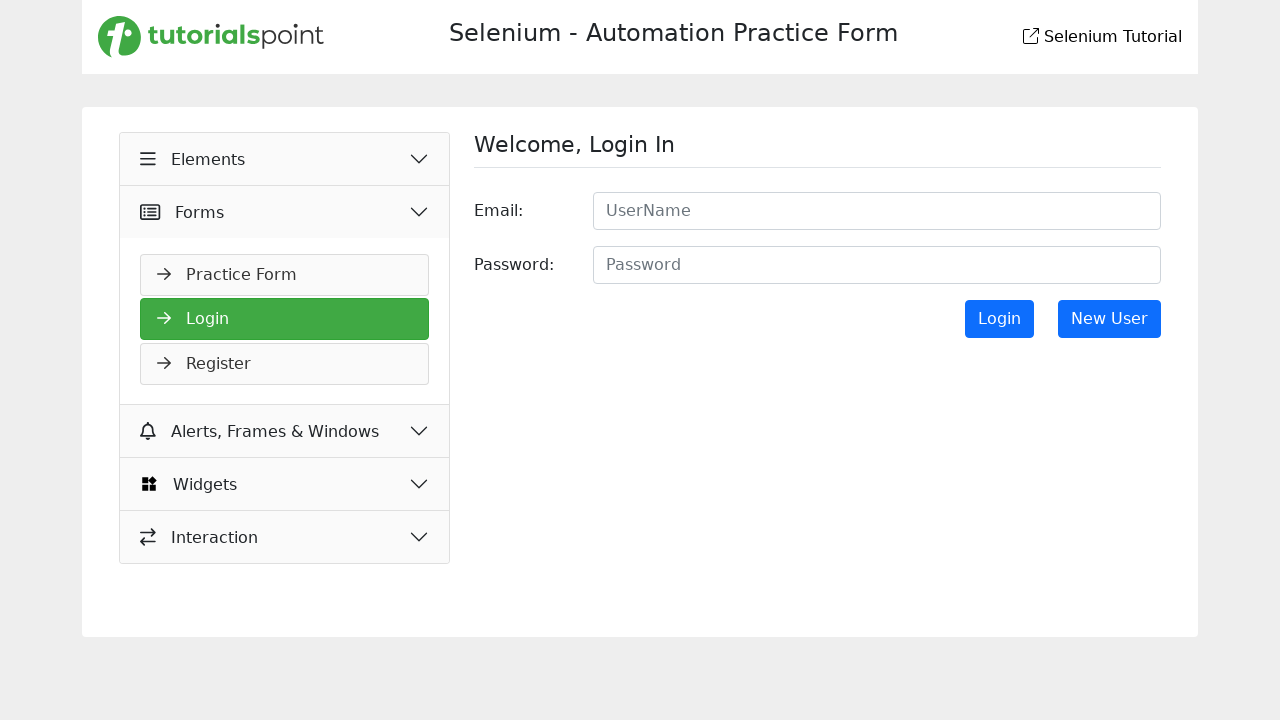

Navigated to practice login page
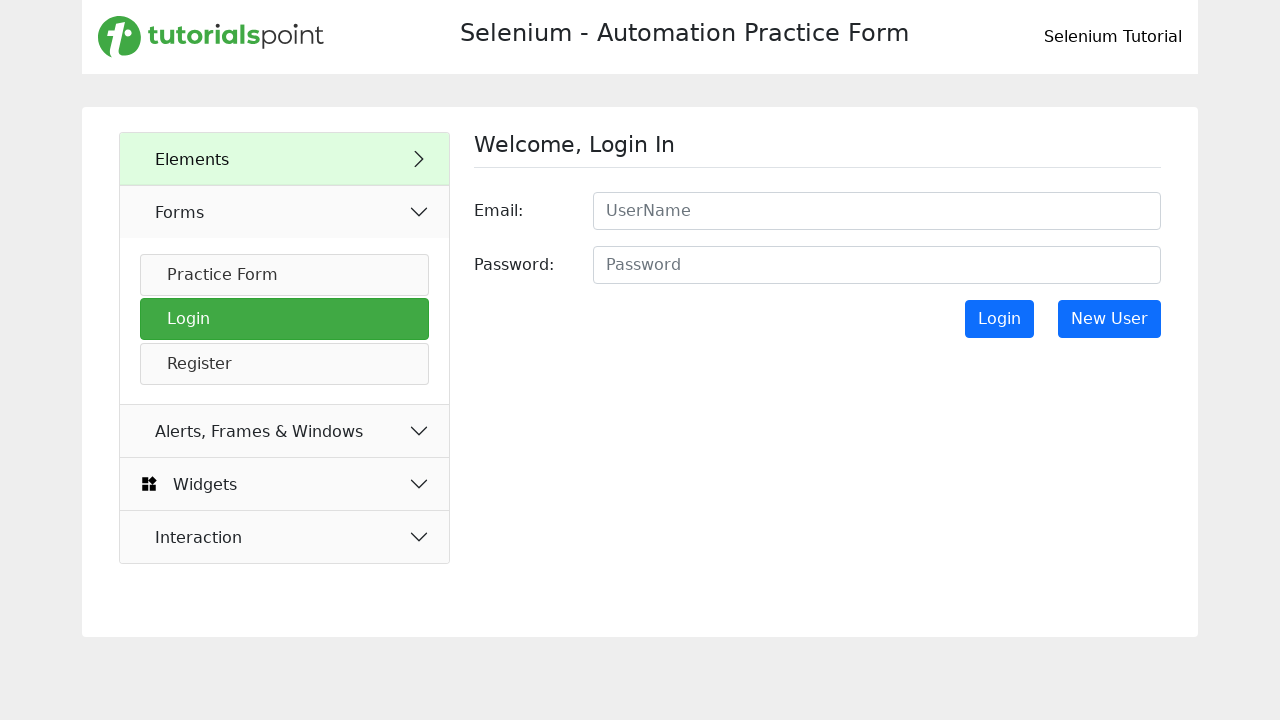

Clicked 'New User' link to navigate to registration page at (1109, 319) on text=New User
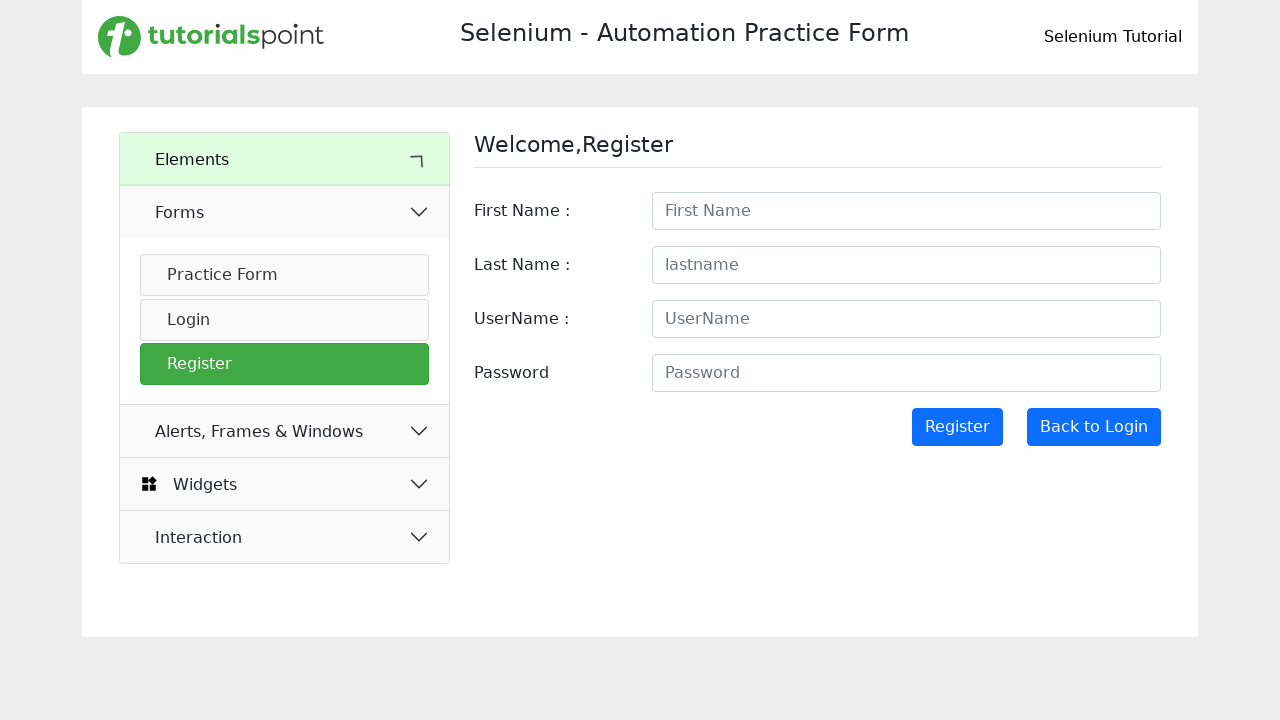

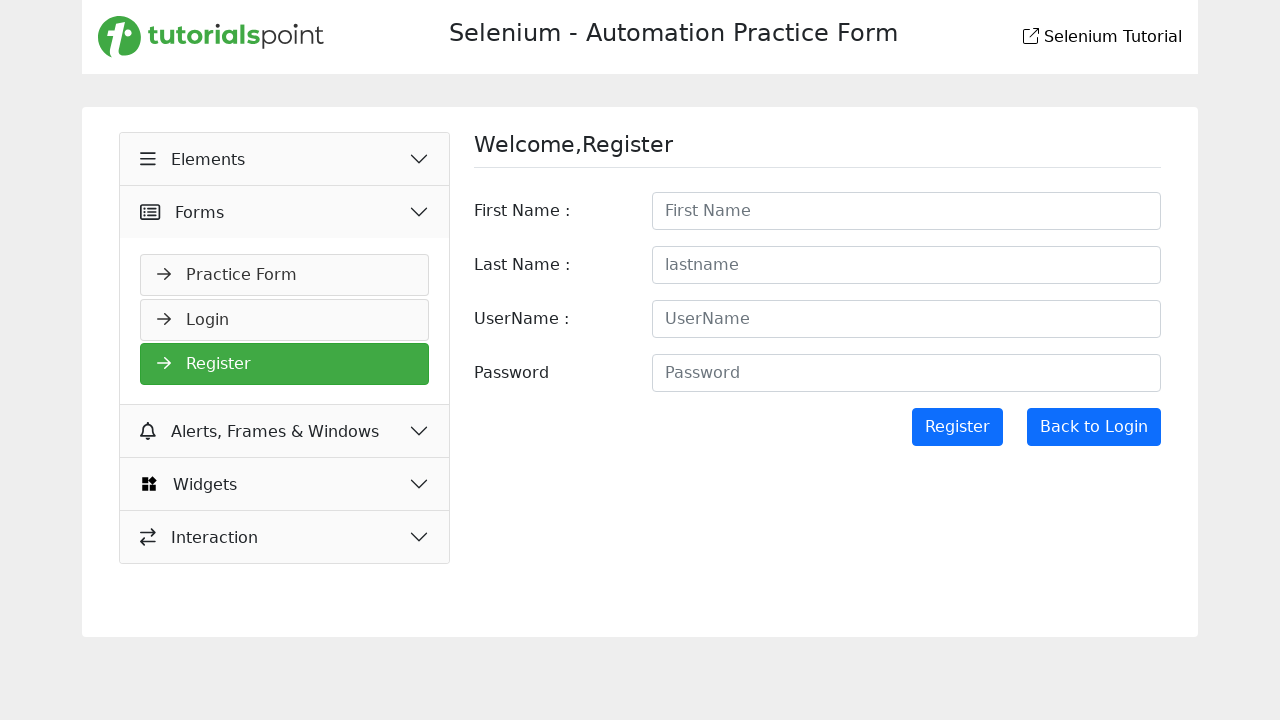